Navigates to a game database website, waits for the page to load, and clicks a button to reveal character/item listings

Starting URL: https://zzz.seelie.me/characters

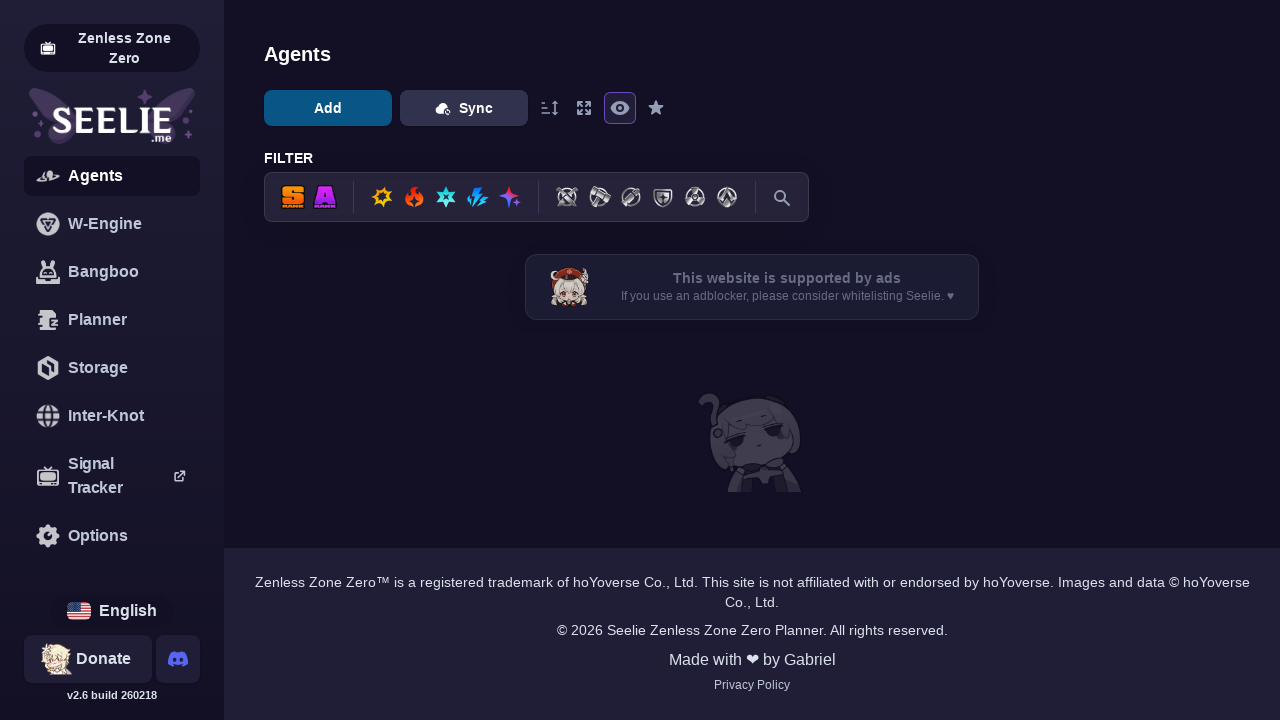

Waited for main button to be available
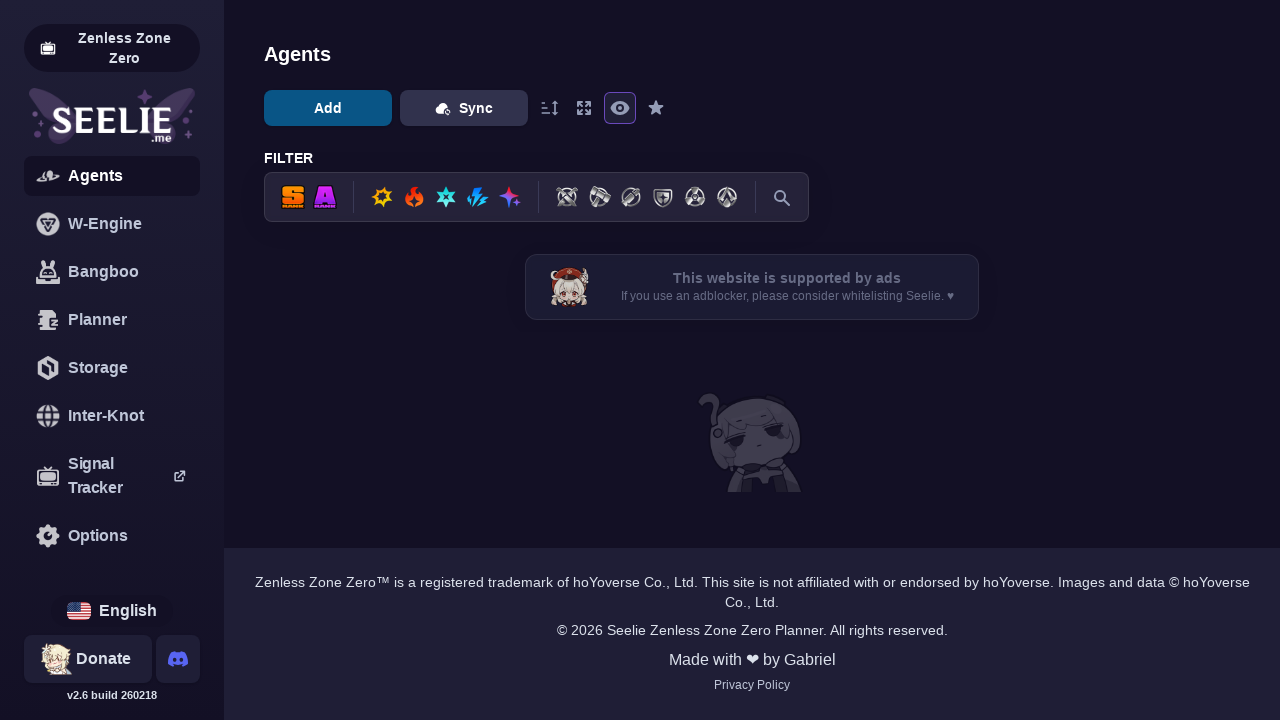

Clicked button to load/reveal character and item listings at (328, 108) on #main button
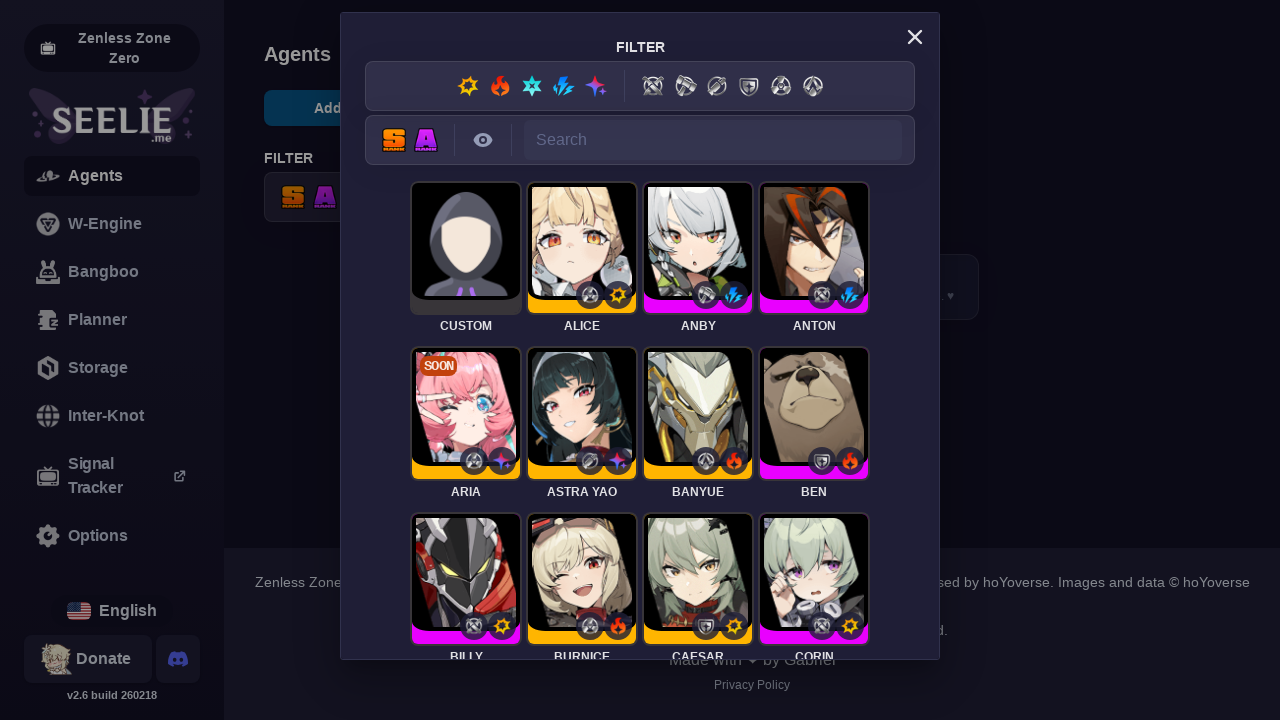

Item list loaded successfully
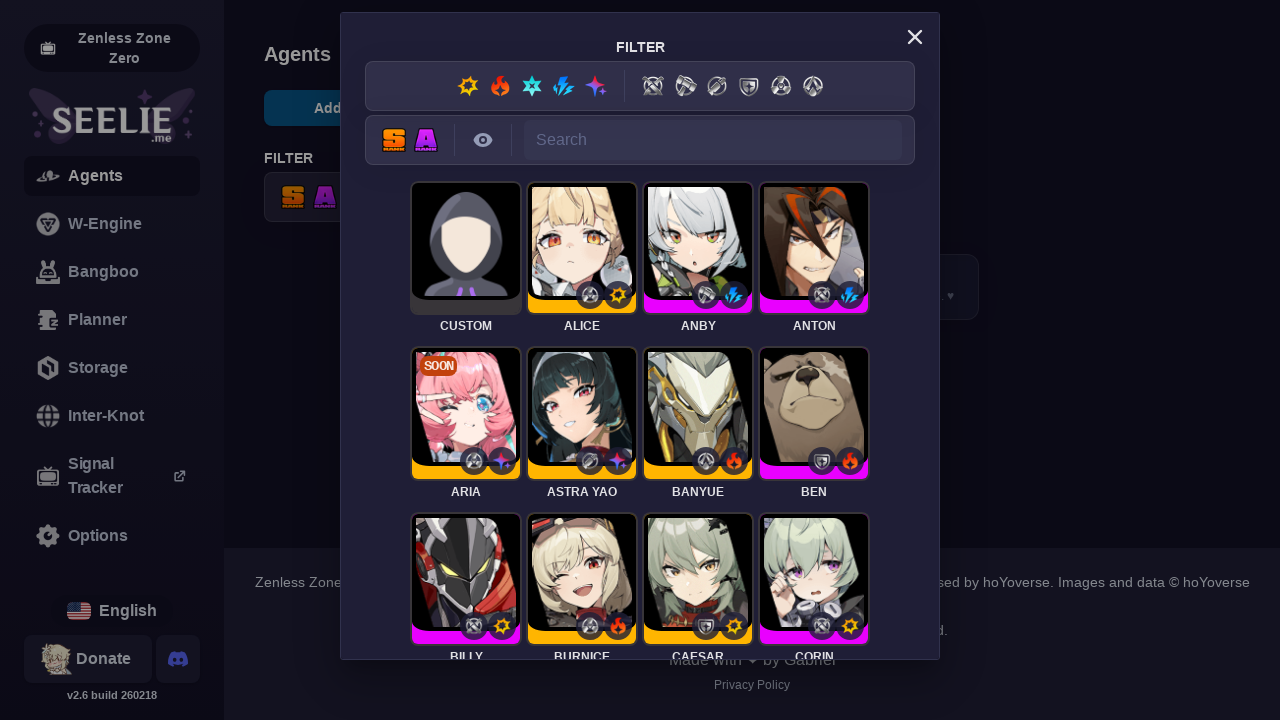

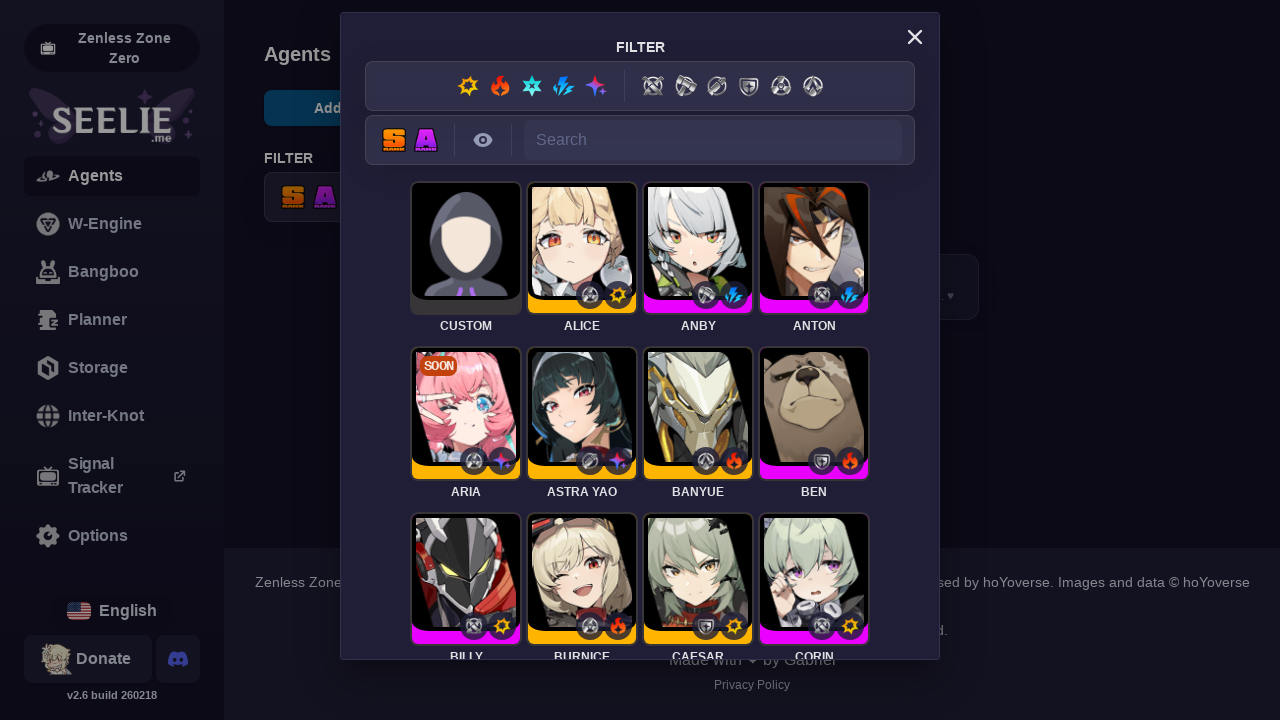